Clicks a button that opens a new tab to demonstrate that without switching context, the original page elements are still referenced

Starting URL: https://demoqa.com/browser-windows

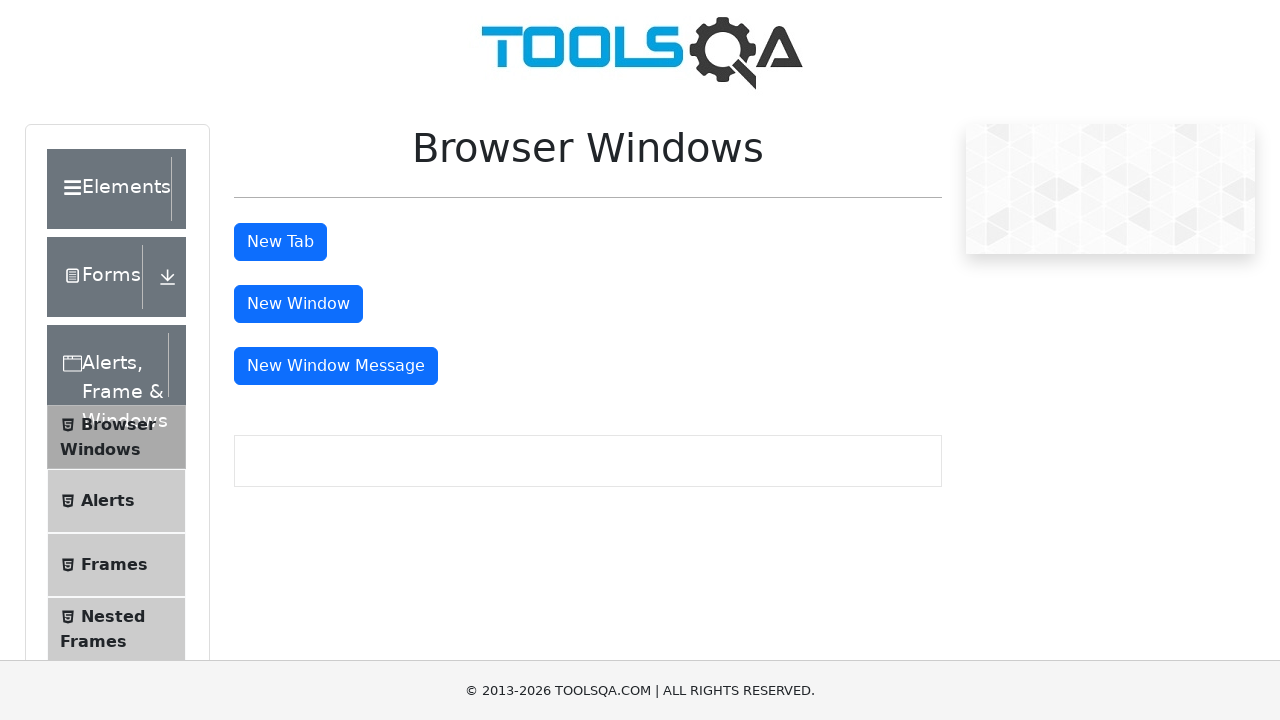

Clicked 'New Tab' button to open a new tab at (280, 242) on button#tabButton
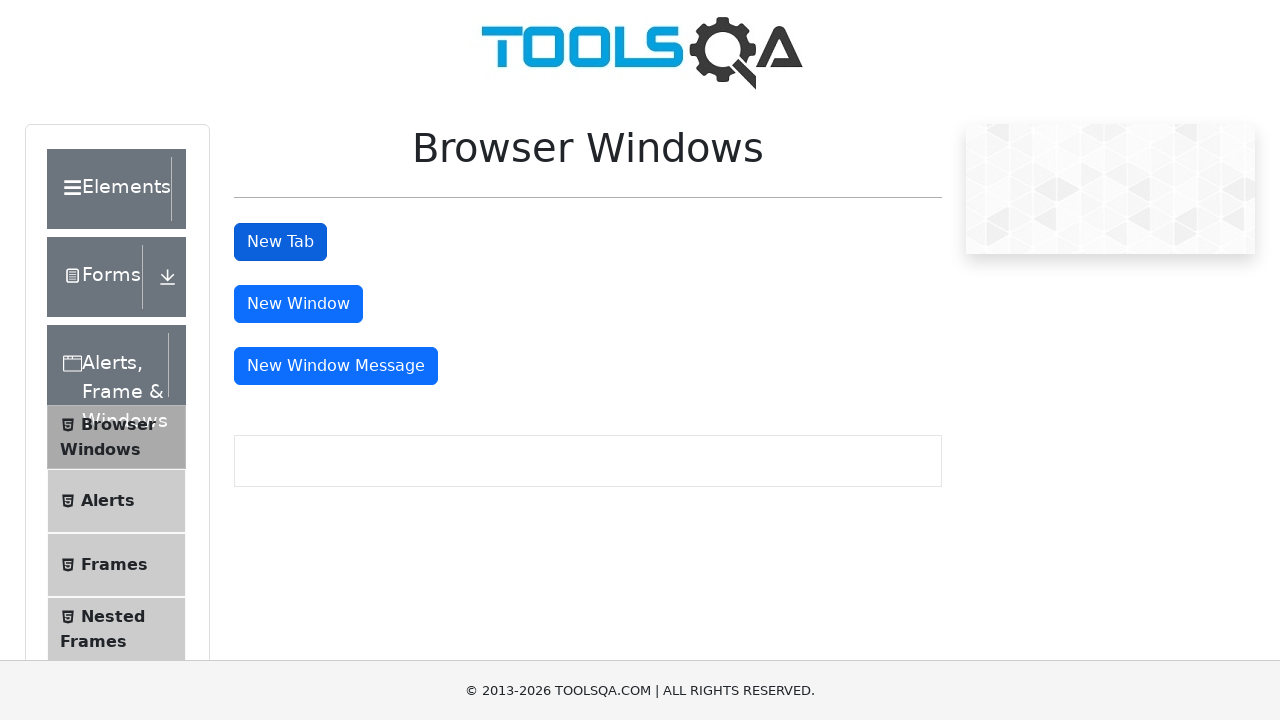

Waited 1 second for new tab to open
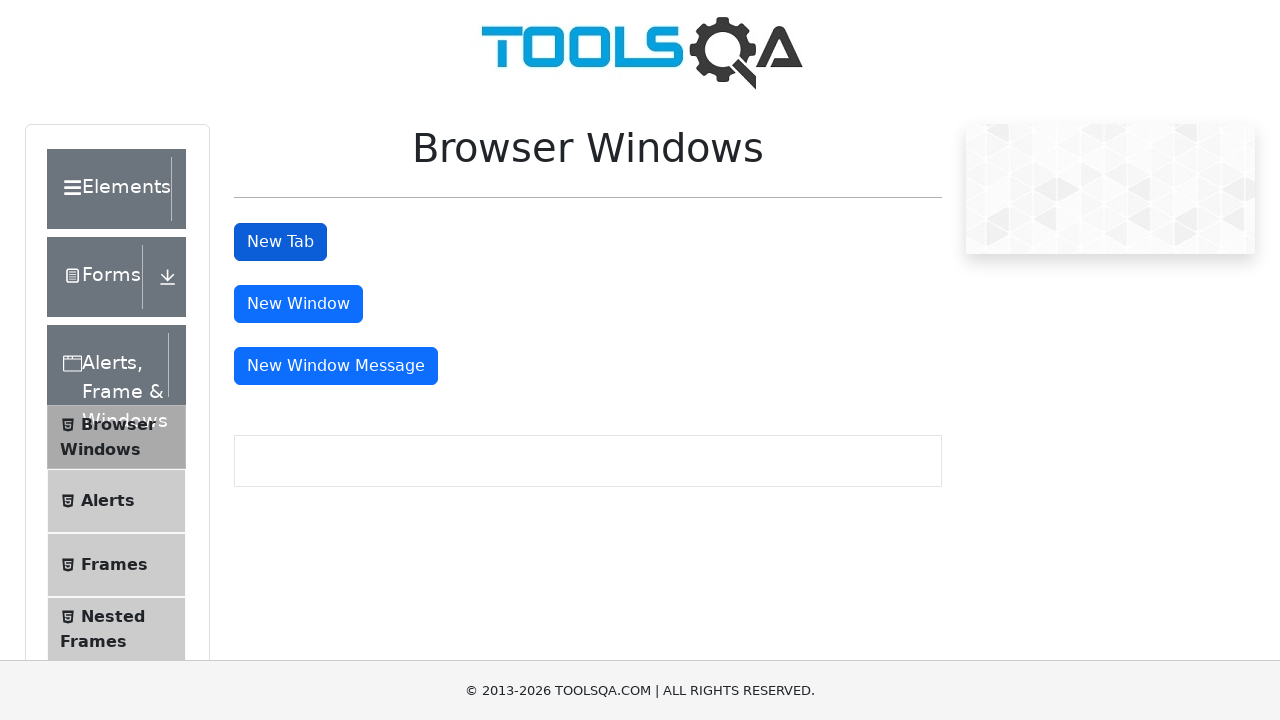

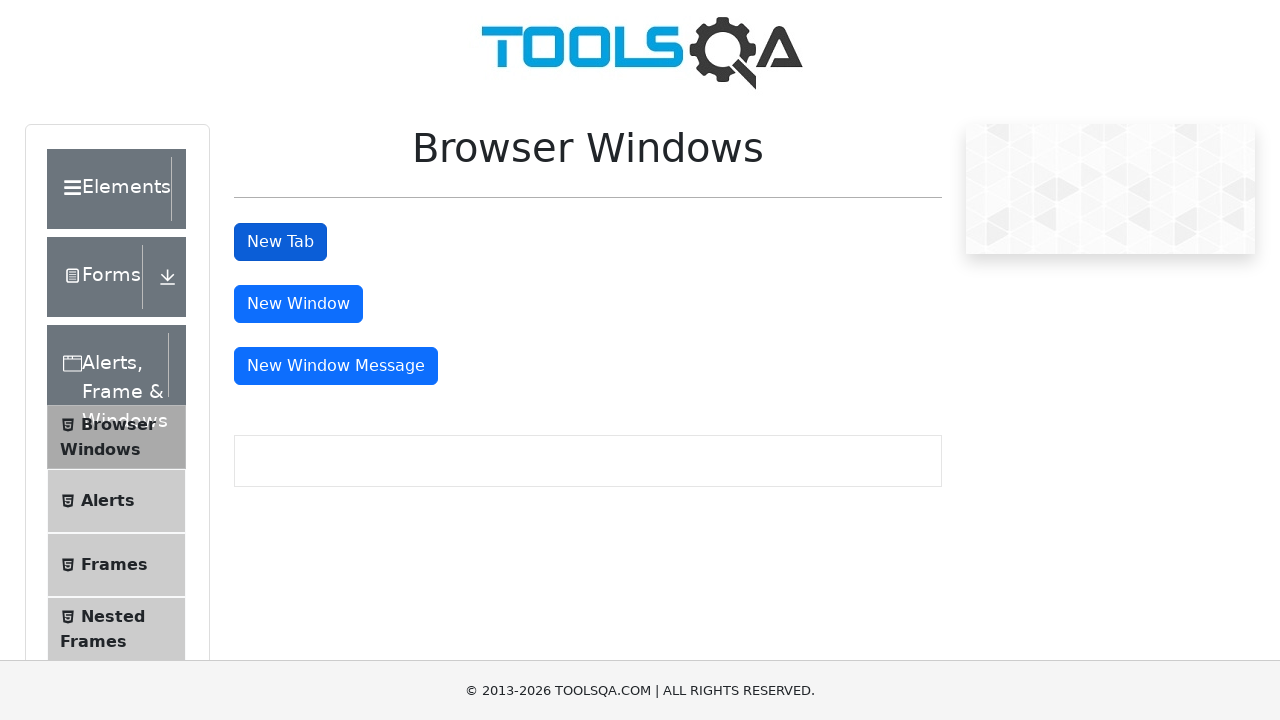